Tests radio button functionality by iterating through all radio buttons in a group and selecting specific options based on their values

Starting URL: http://echoecho.com/htmlforms10.htm

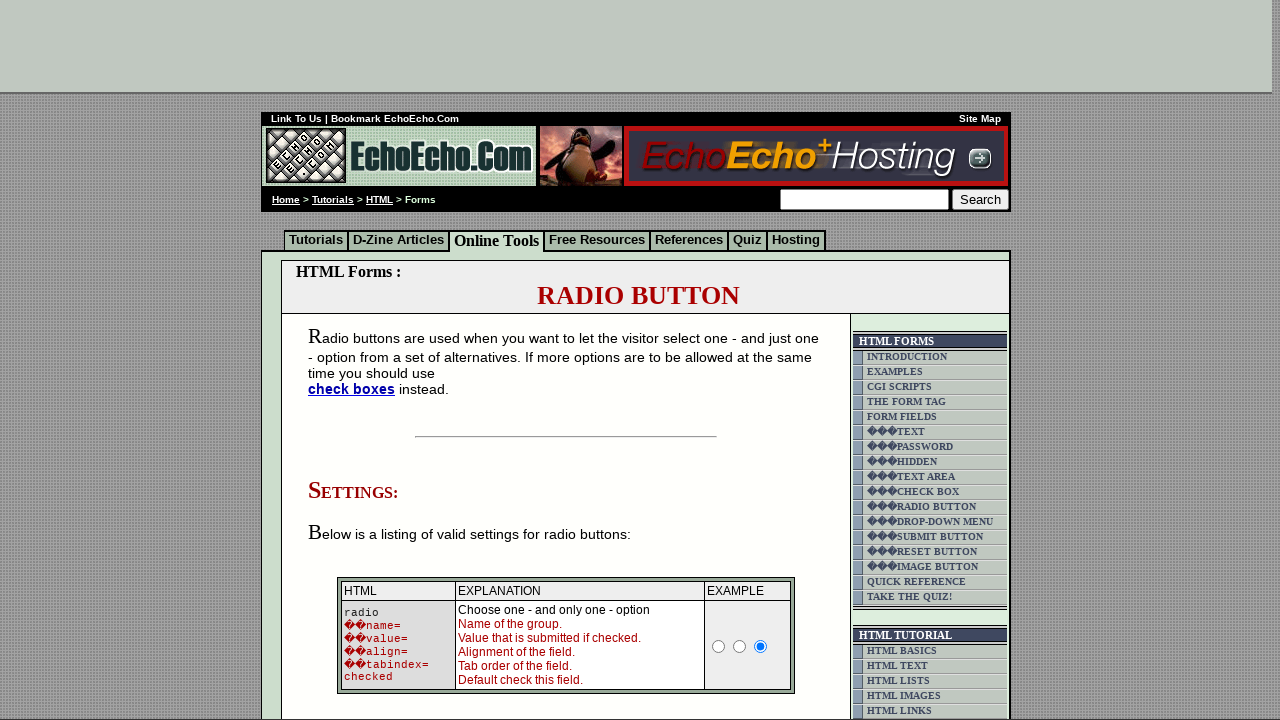

Retrieved count of all radio buttons in group1
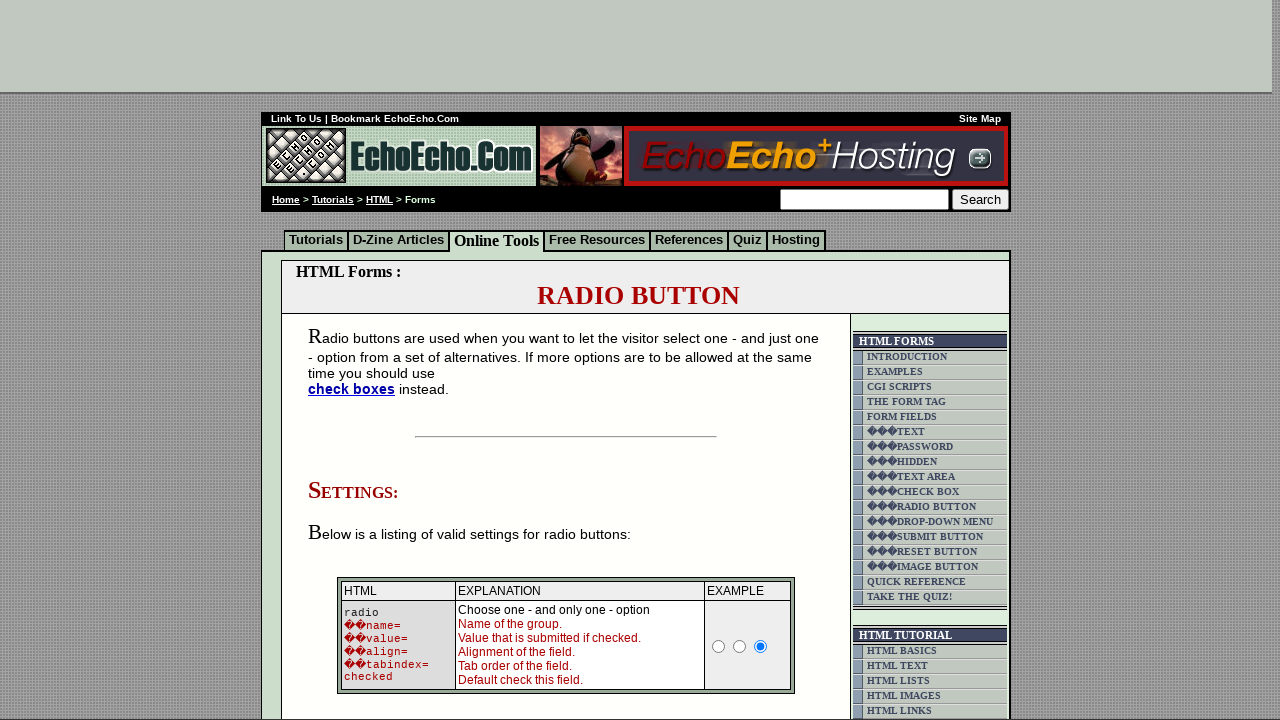

Clicked radio button at index 0 at (356, 360) on input[name='group1'] >> nth=0
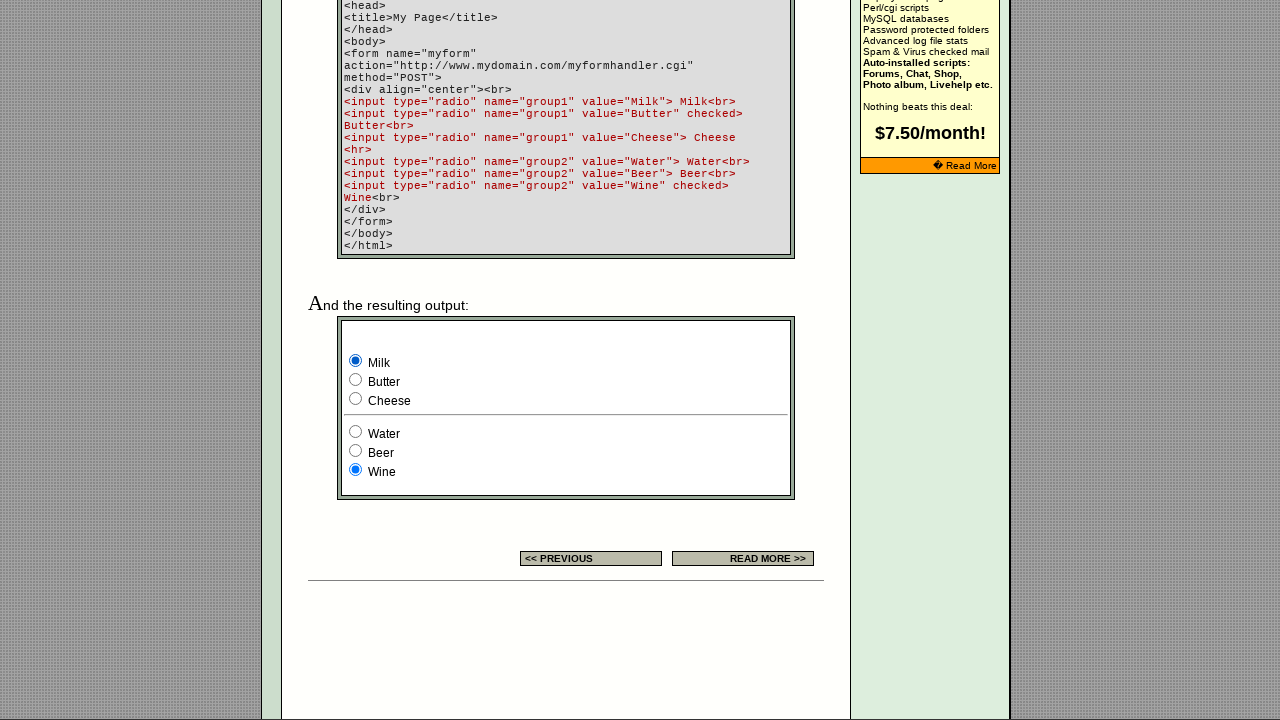

Clicked radio button at index 1 at (356, 380) on input[name='group1'] >> nth=1
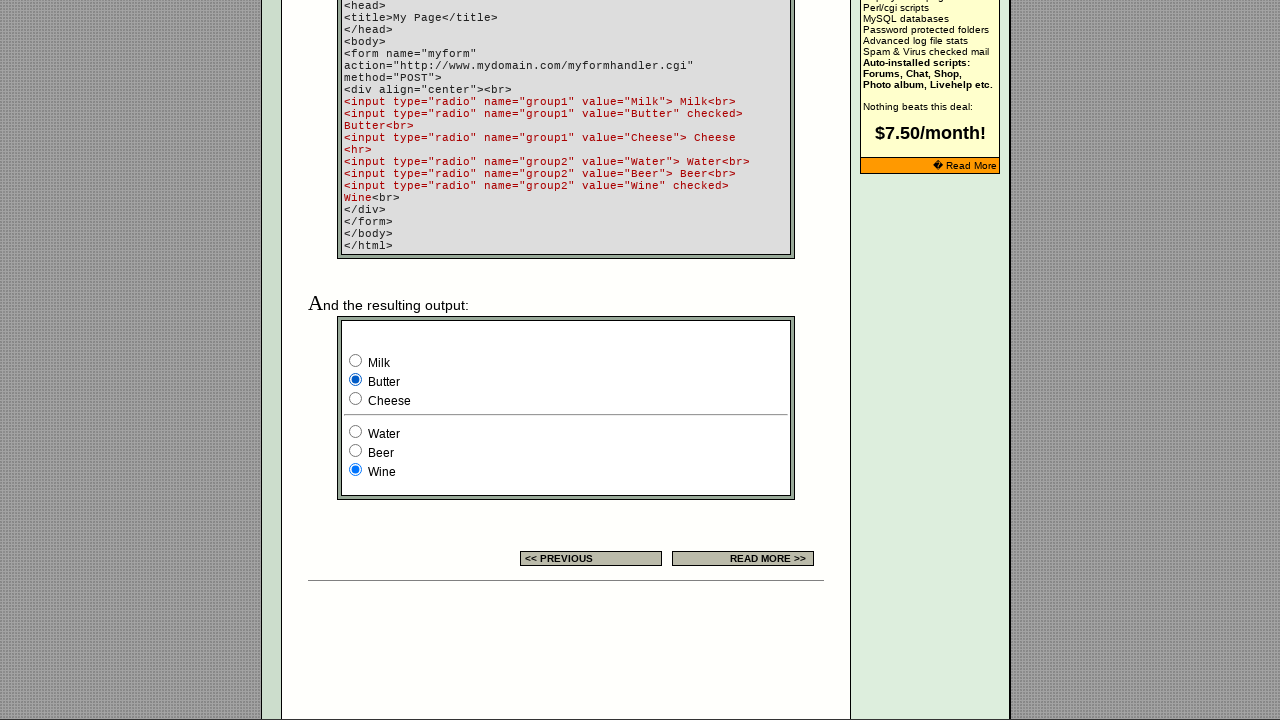

Clicked radio button at index 2 at (356, 398) on input[name='group1'] >> nth=2
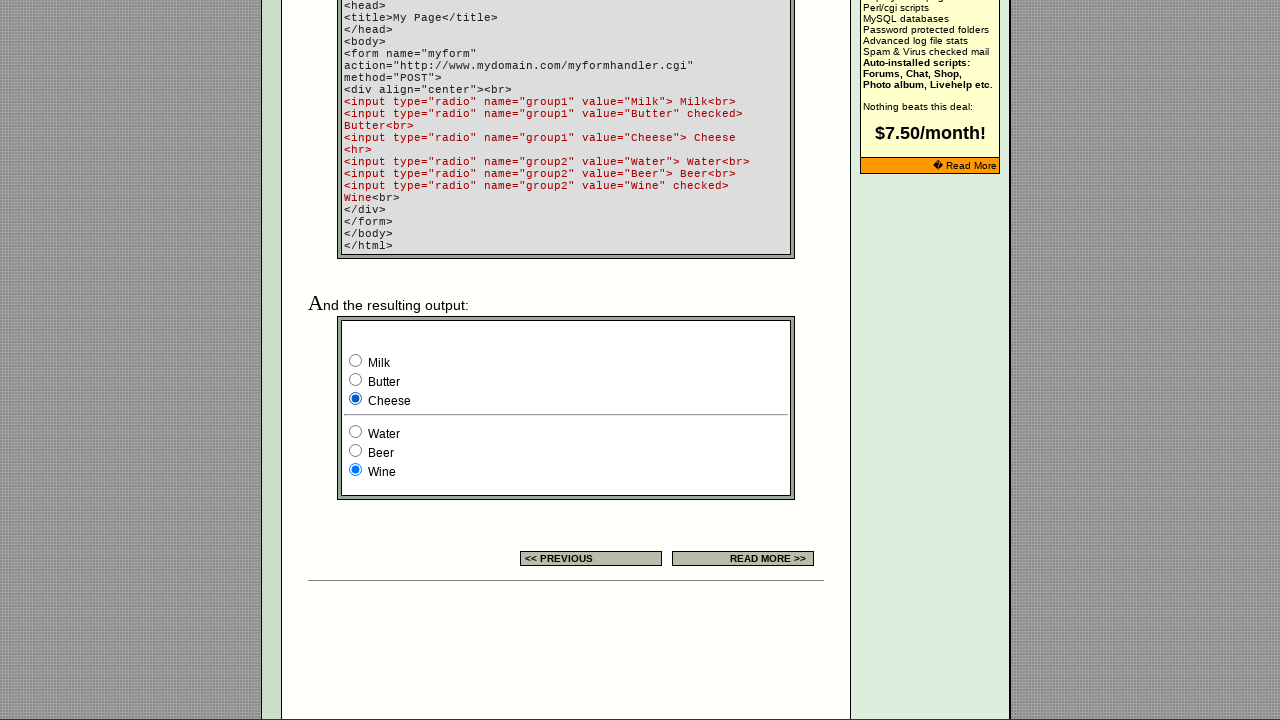

Retrieved value attribute from radio button at index 0: Milk
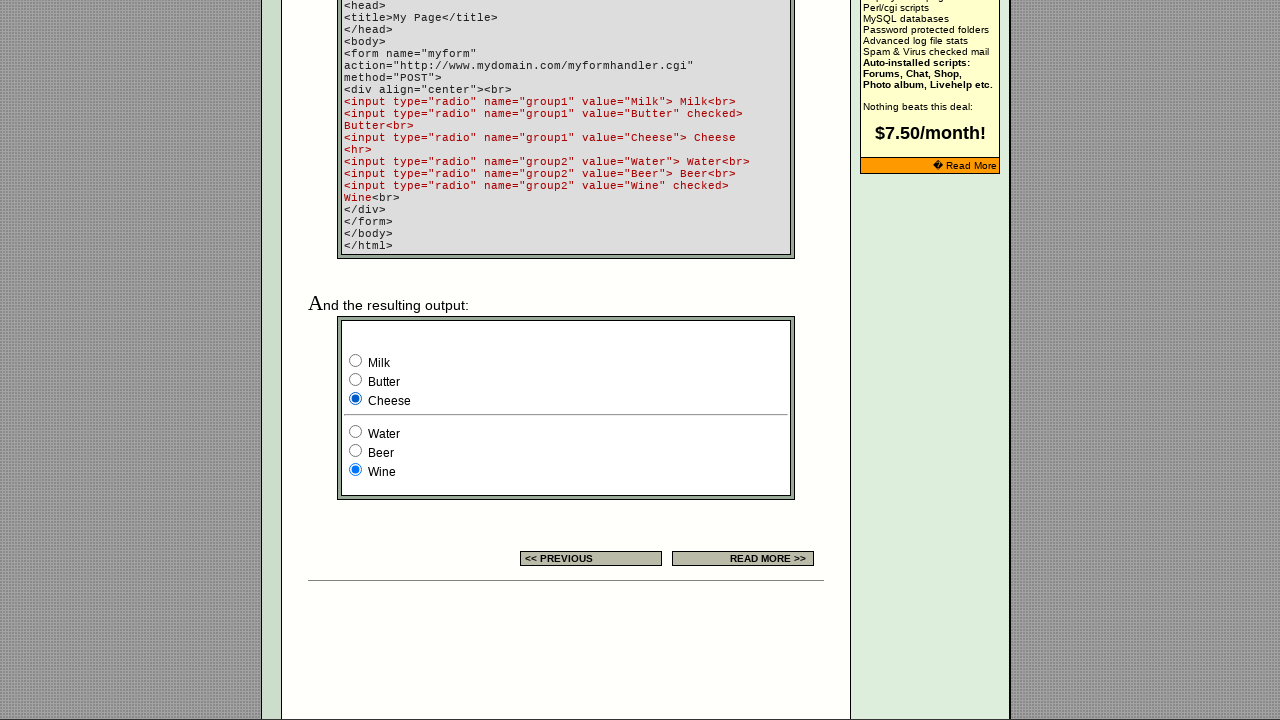

Retrieved value attribute from radio button at index 1: Butter
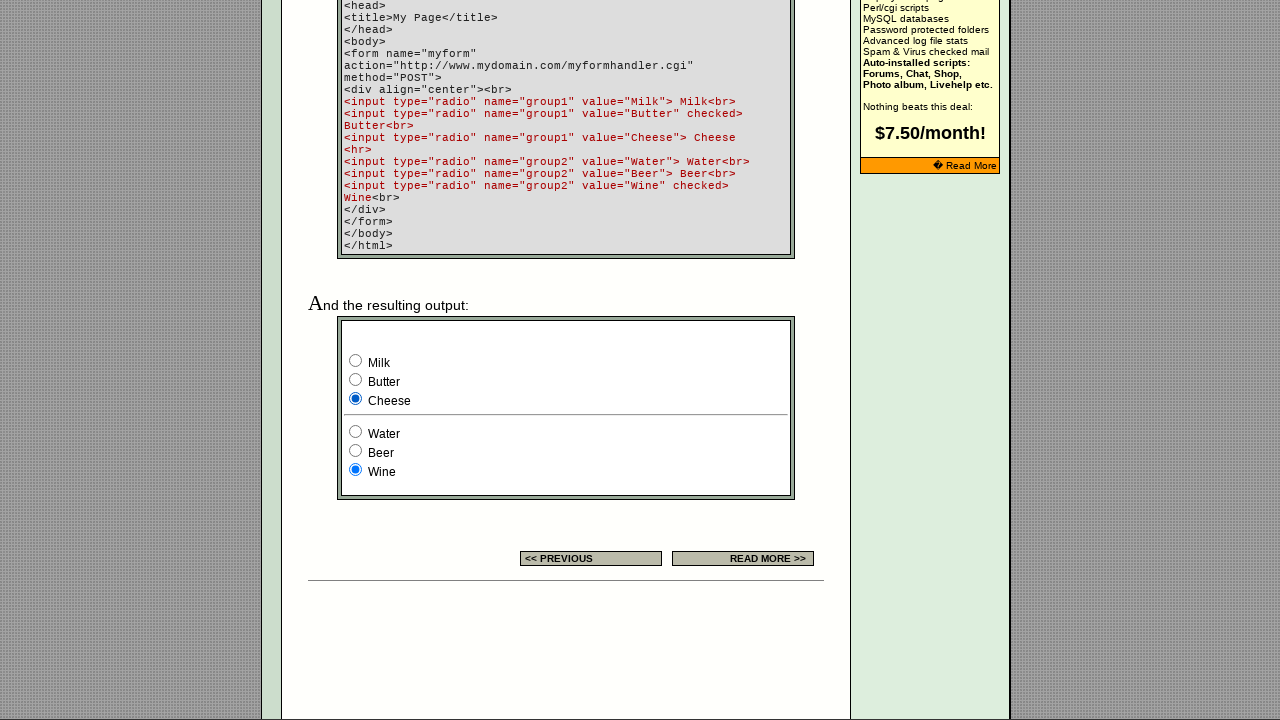

Clicked radio button with value 'Butter' at (356, 380) on input[name='group1'] >> nth=1
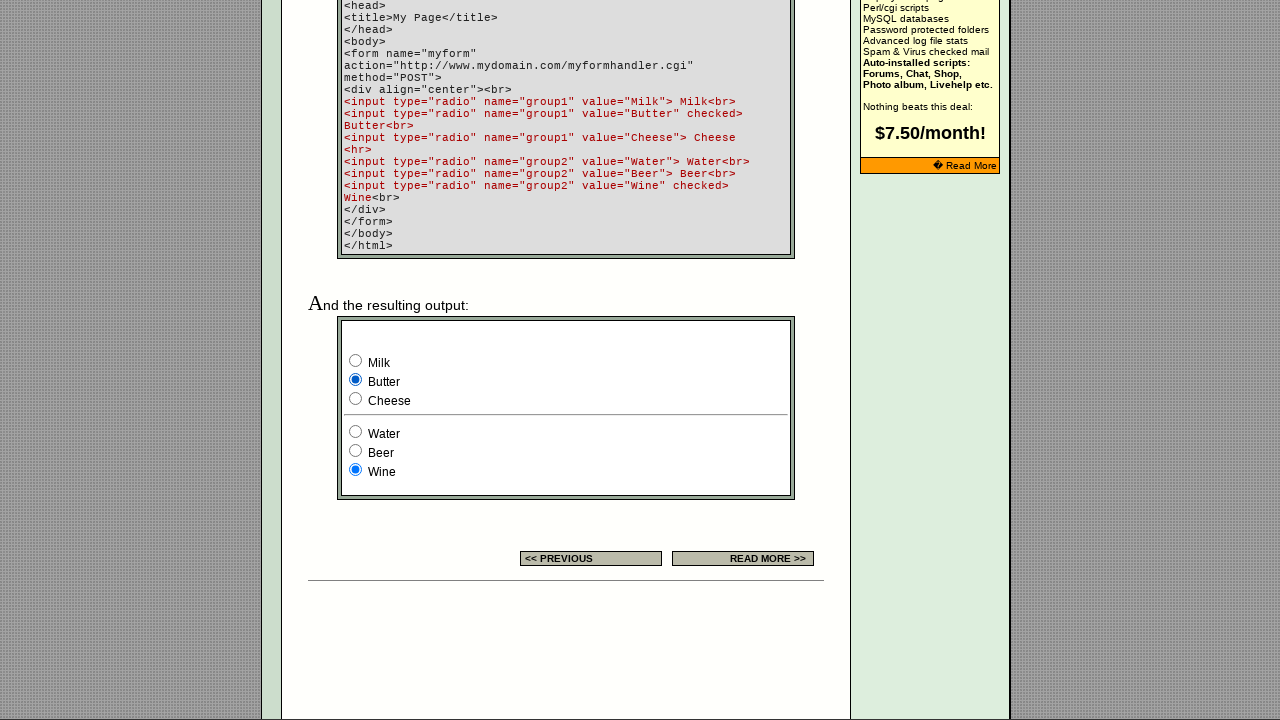

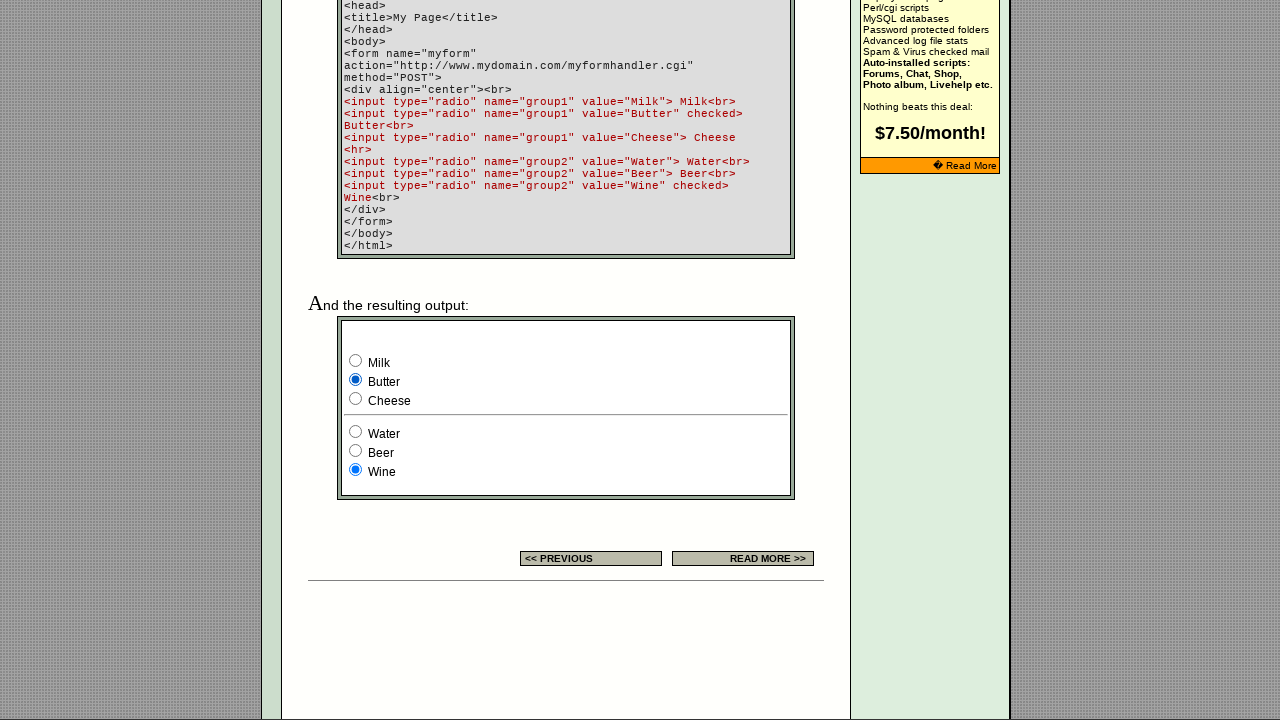